Tests a color picker input by using JavaScript to change its value to red and verifying the color was changed from the initial value.

Starting URL: https://bonigarcia.dev/selenium-webdriver-java/web-form.html

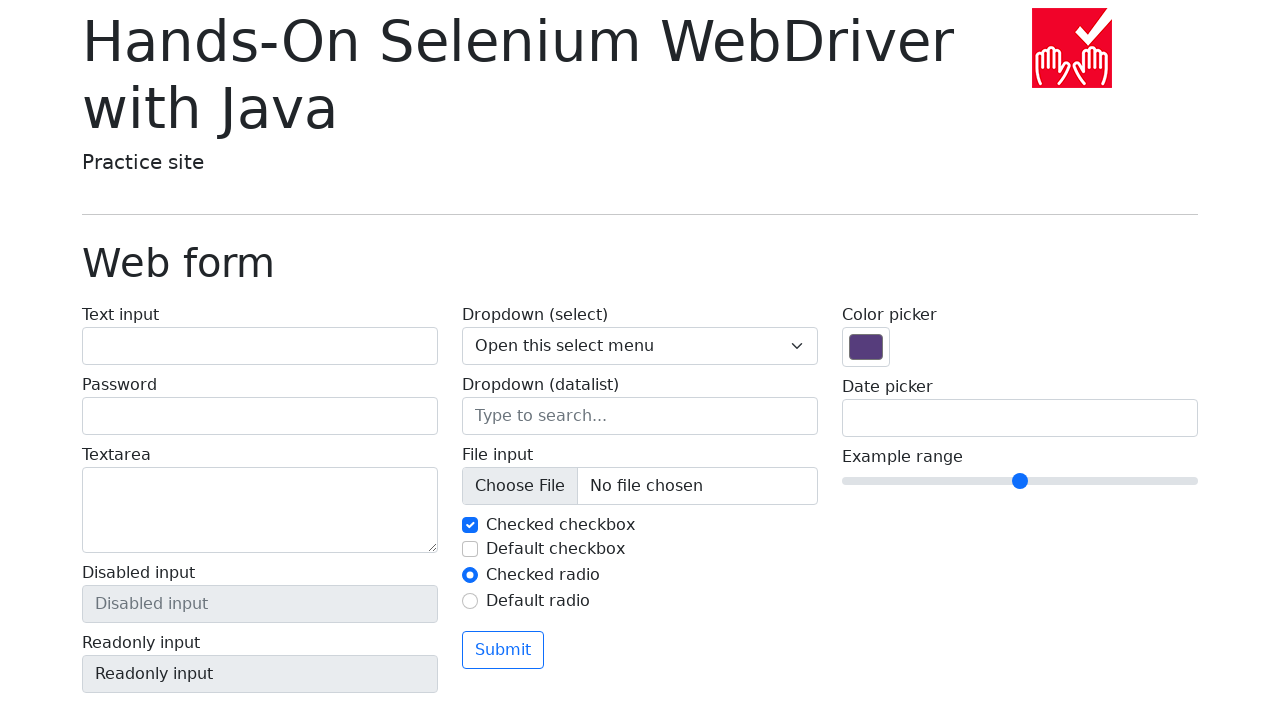

Located color picker element and retrieved initial color value
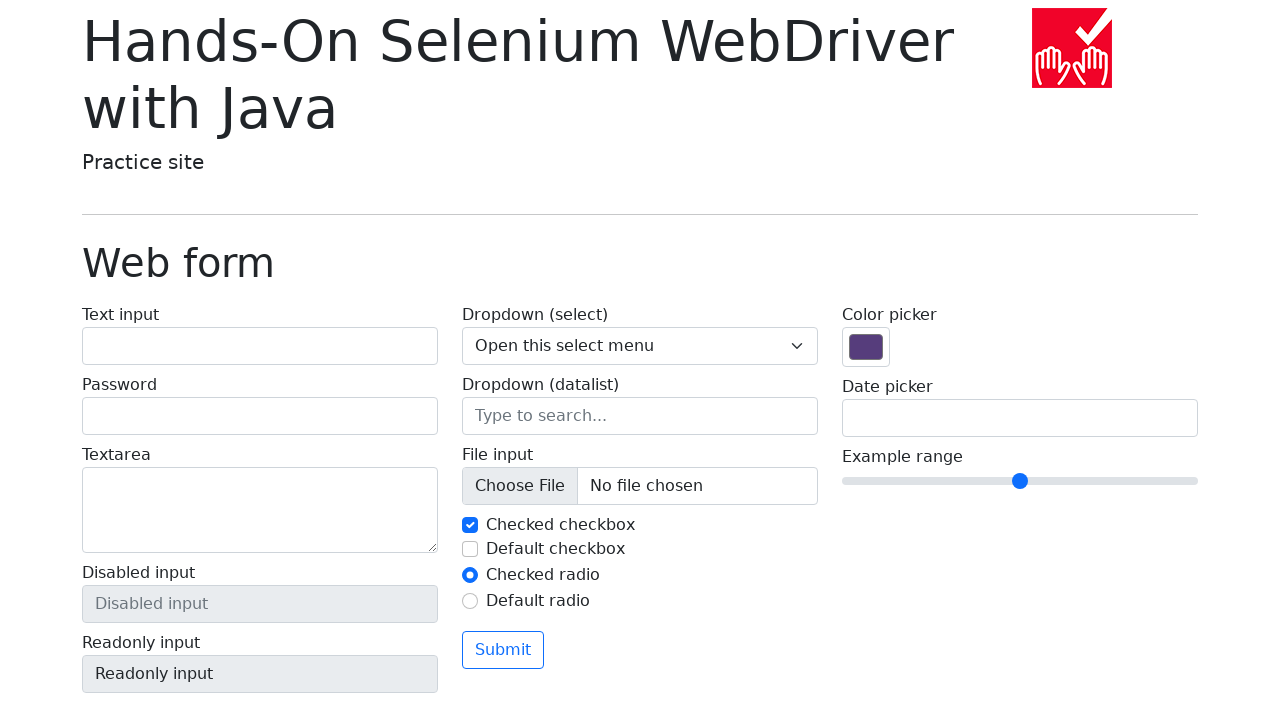

Set color picker value to red (#ff0000) using JavaScript setAttribute
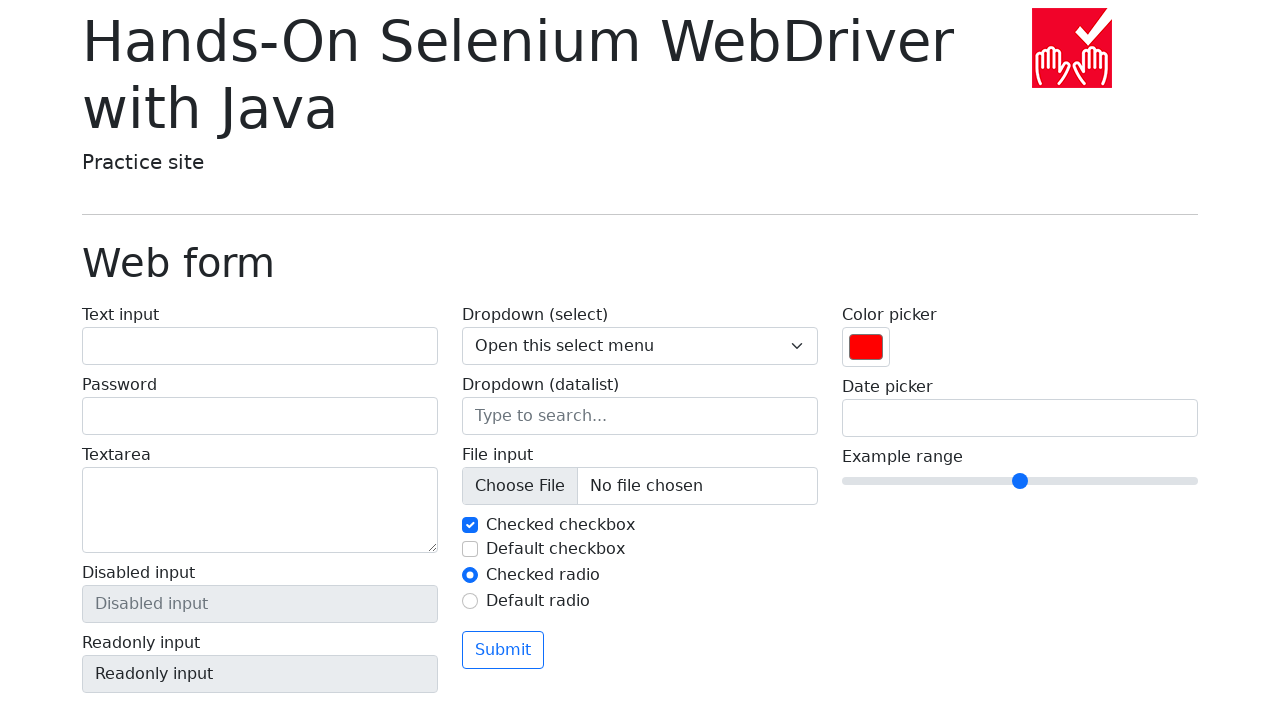

Set color picker value to red (#ff0000) using direct value assignment
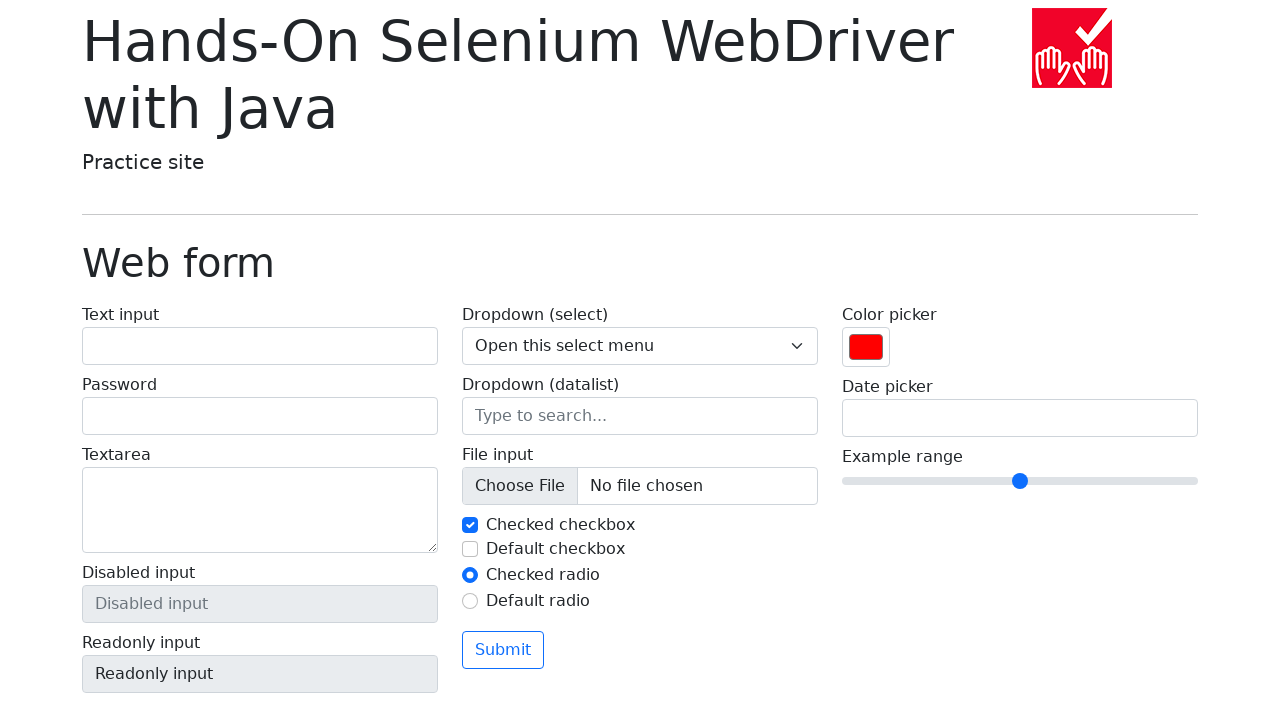

Retrieved final color value from color picker
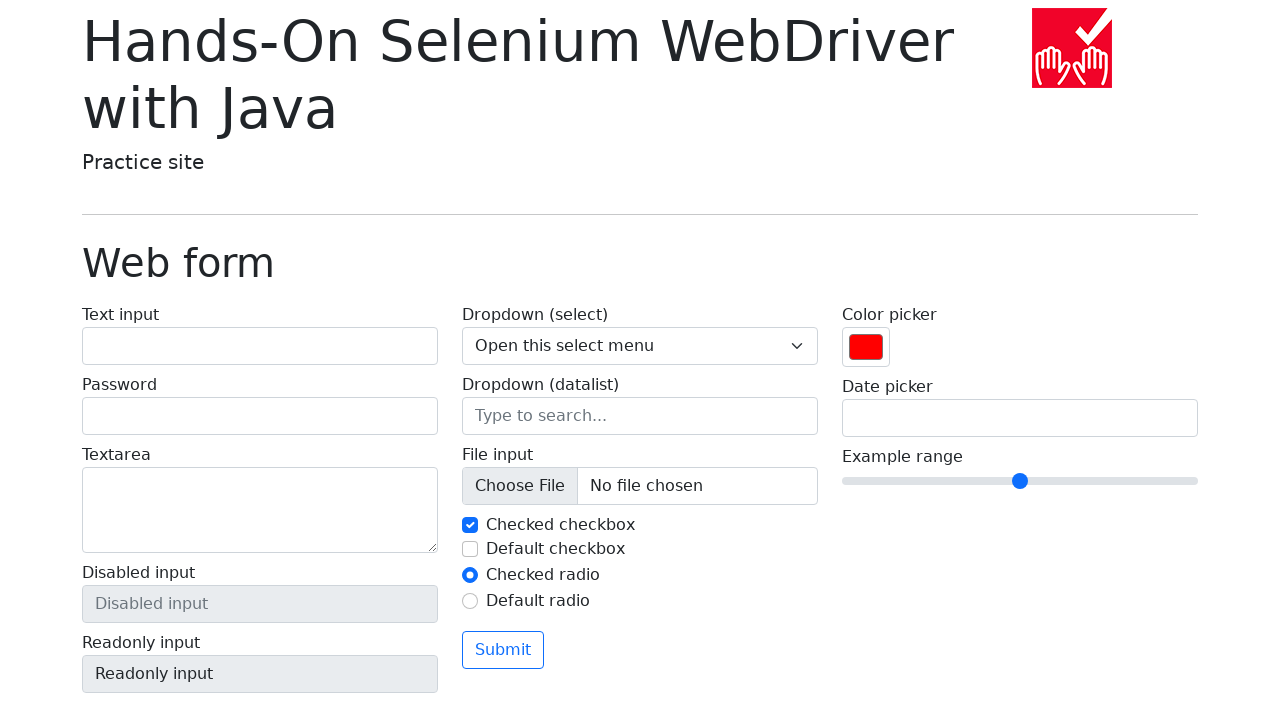

Verified color changed from initial value '#563d7c' to '#ff0000'
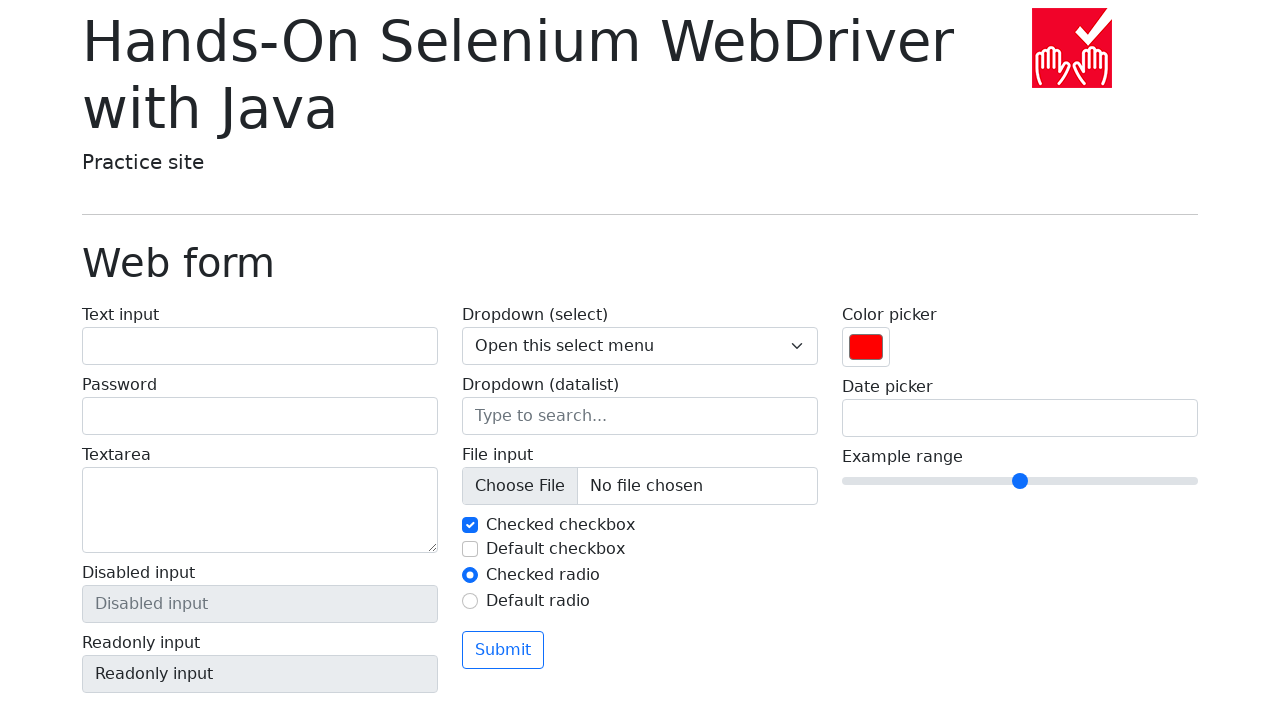

Verified final color is red (#ff0000)
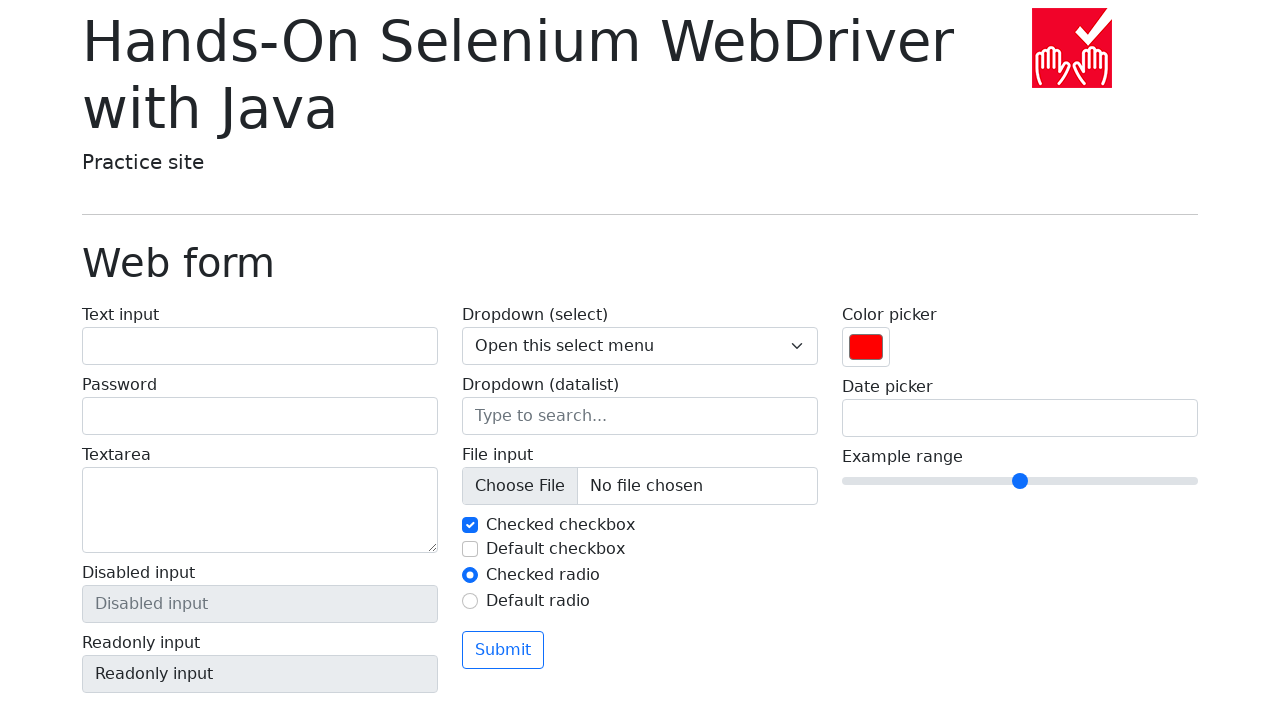

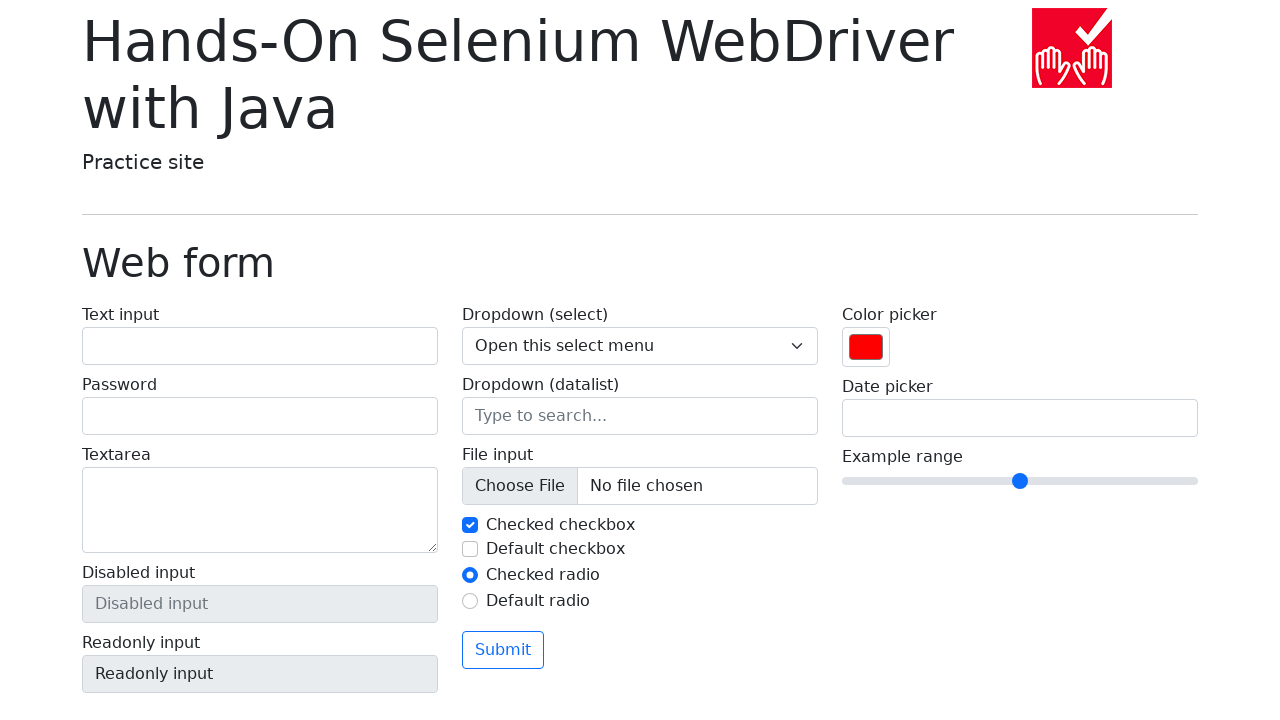